Tests dropdown menu functionality by clicking on the dropdown button and selecting the autocomplete option

Starting URL: https://formy-project.herokuapp.com/dropdown

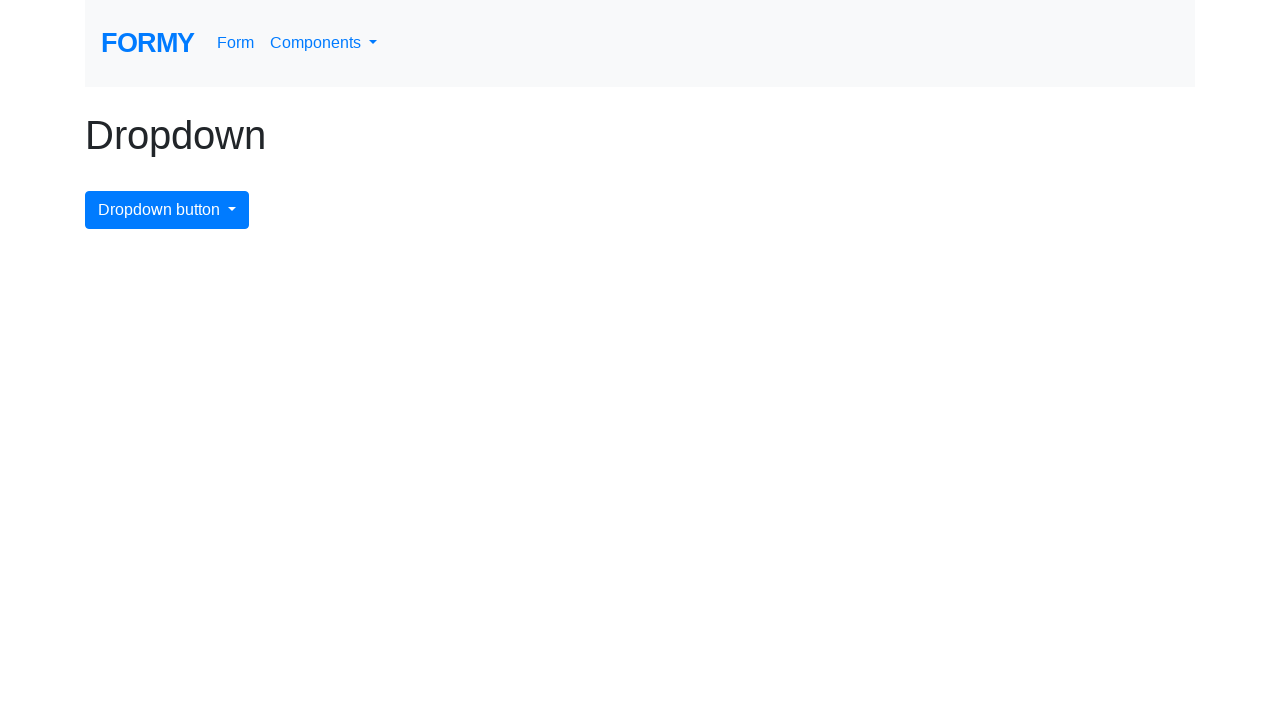

Clicked dropdown menu button to open it at (167, 210) on #dropdownMenuButton
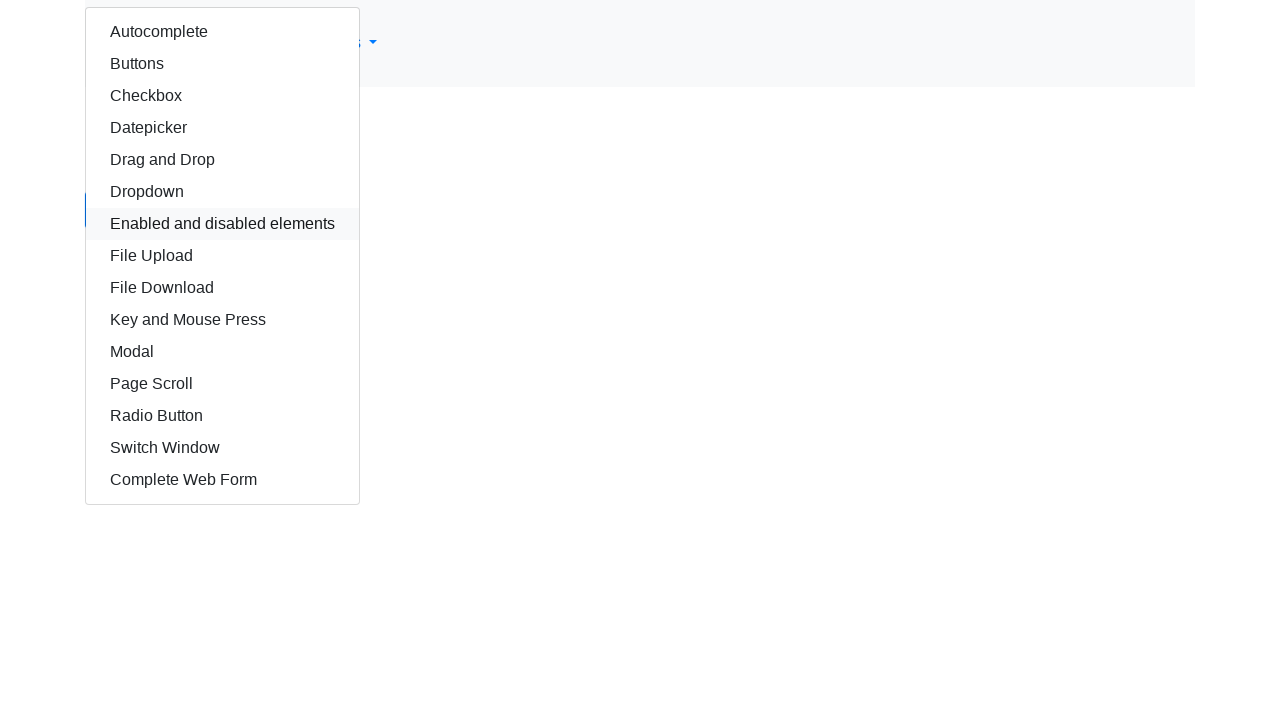

Selected autocomplete option from dropdown menu at (222, 32) on #autocomplete
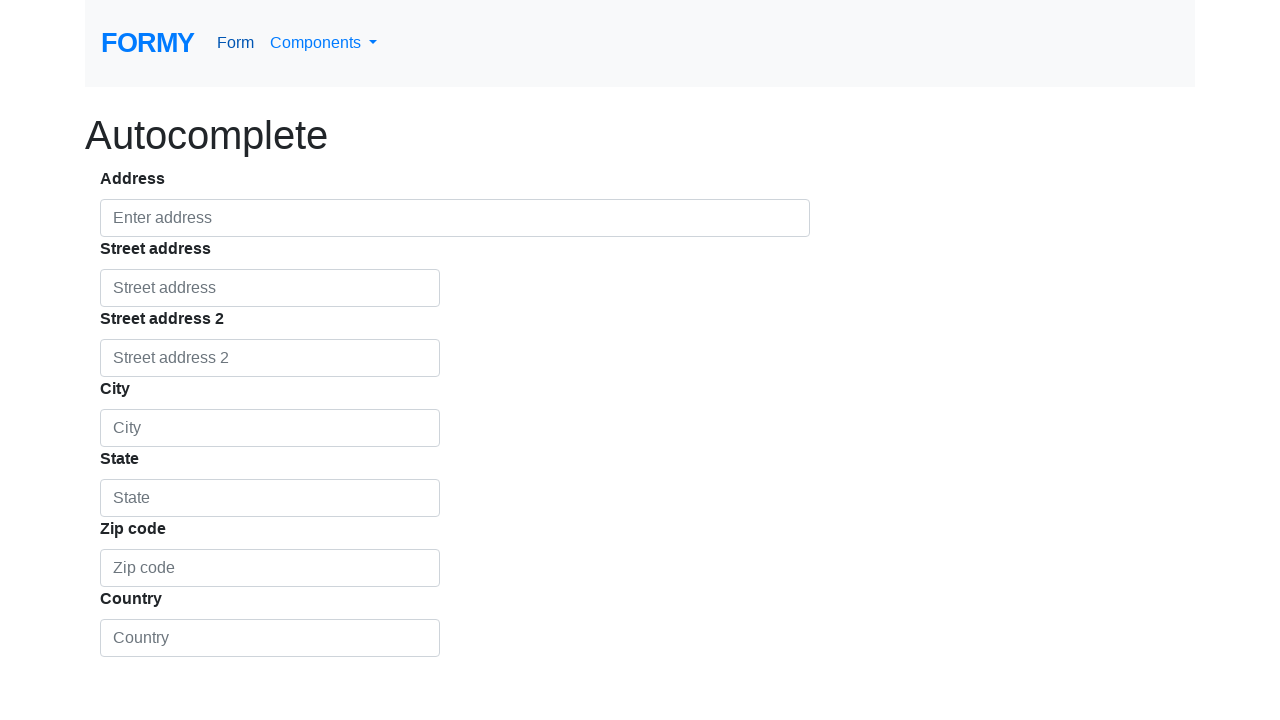

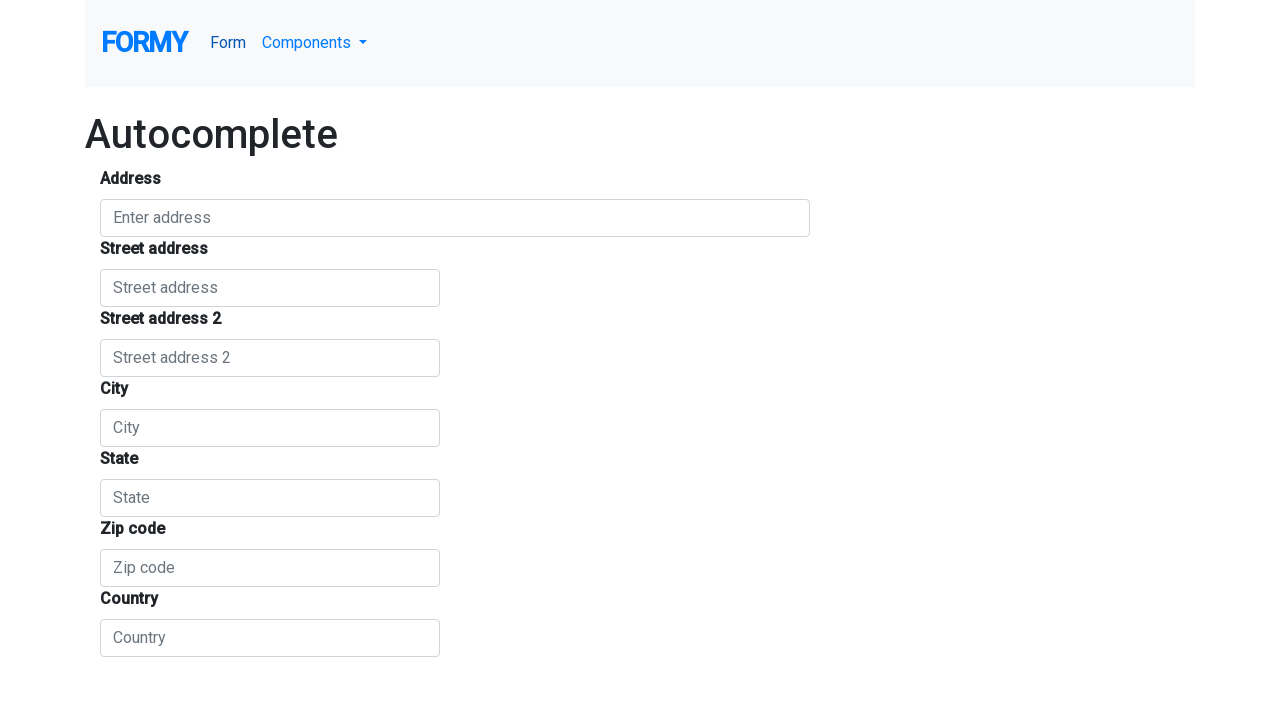